Verifies the Demo Blaze store title contains 'STORE', then navigates to the Samsung Galaxy S7 product page and verifies product details are displayed.

Starting URL: https://www.demoblaze.com/

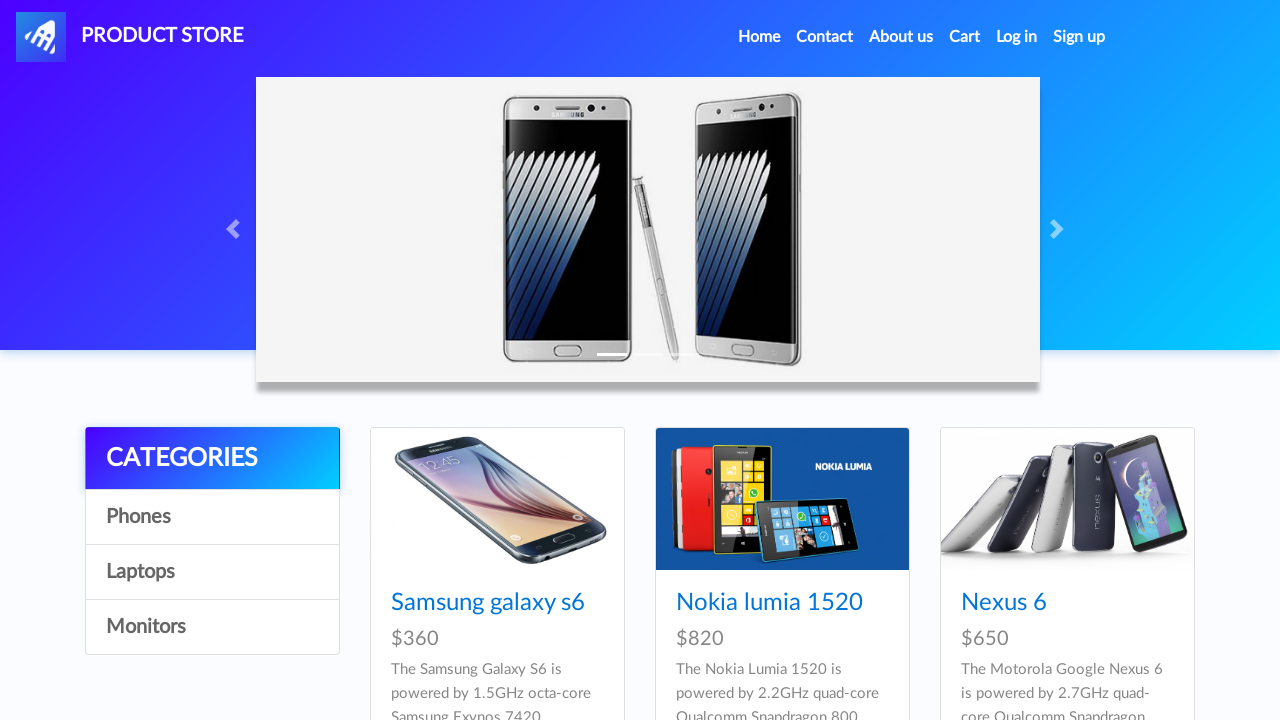

Retrieved page title
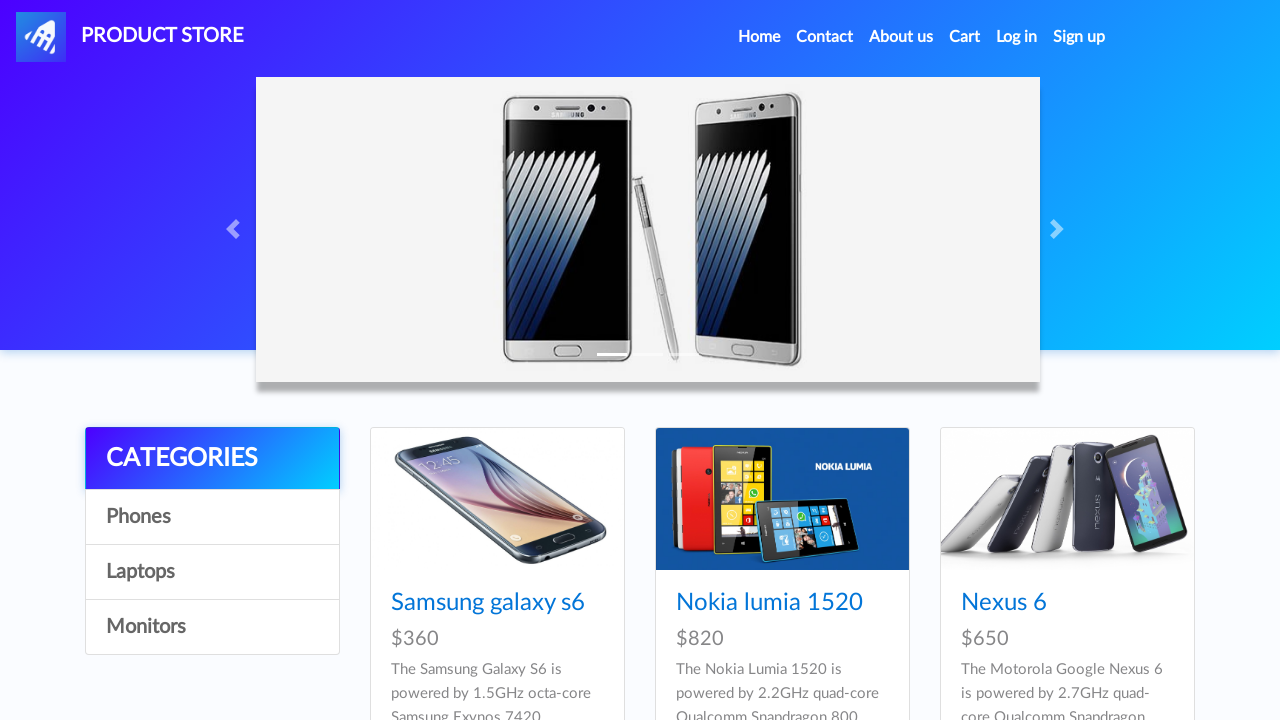

Verified page title contains 'STORE'
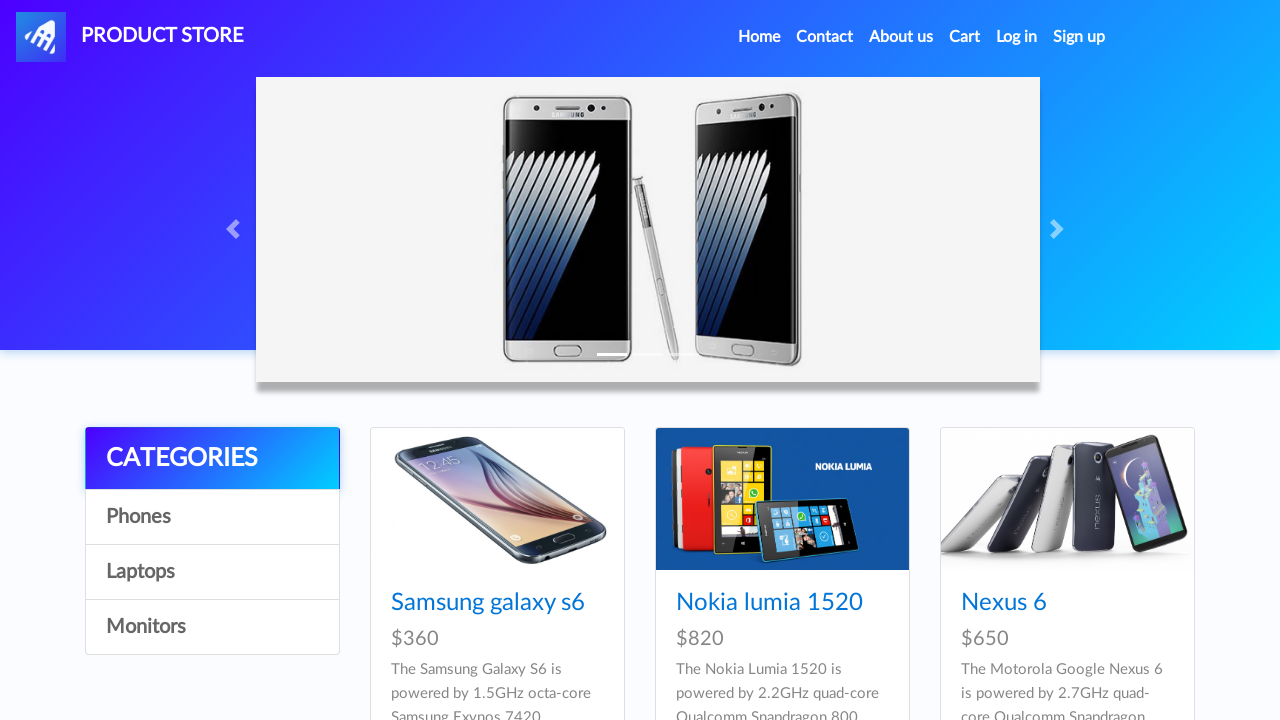

Clicked on Samsung Galaxy S7 product link at (488, 361) on a:has-text('Samsung galaxy s7')
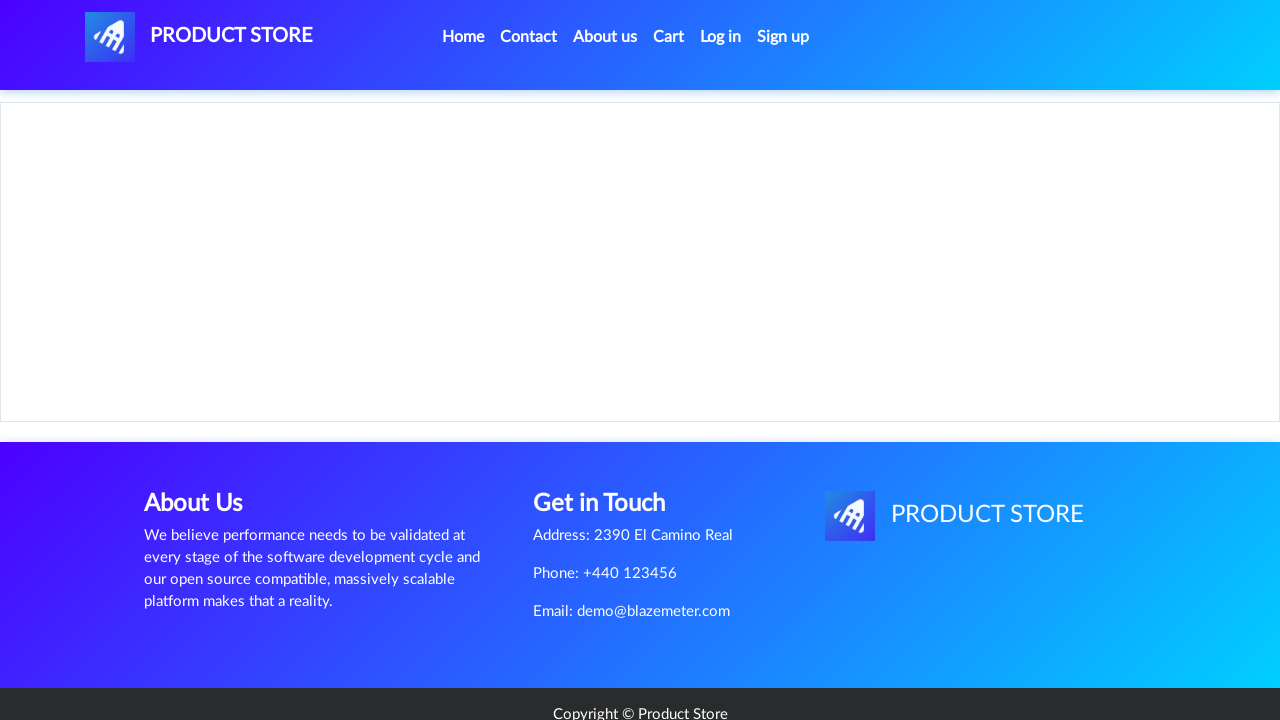

Product details page loaded with product content visible
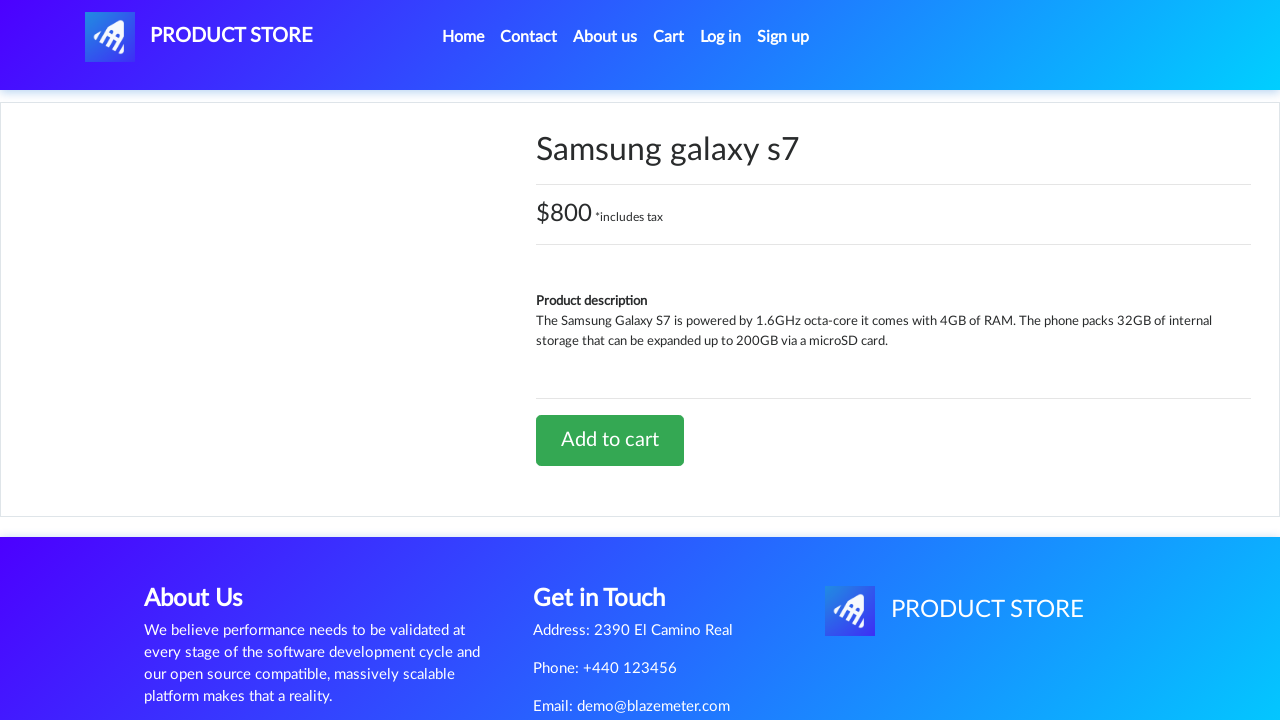

Product name element is displayed on the page
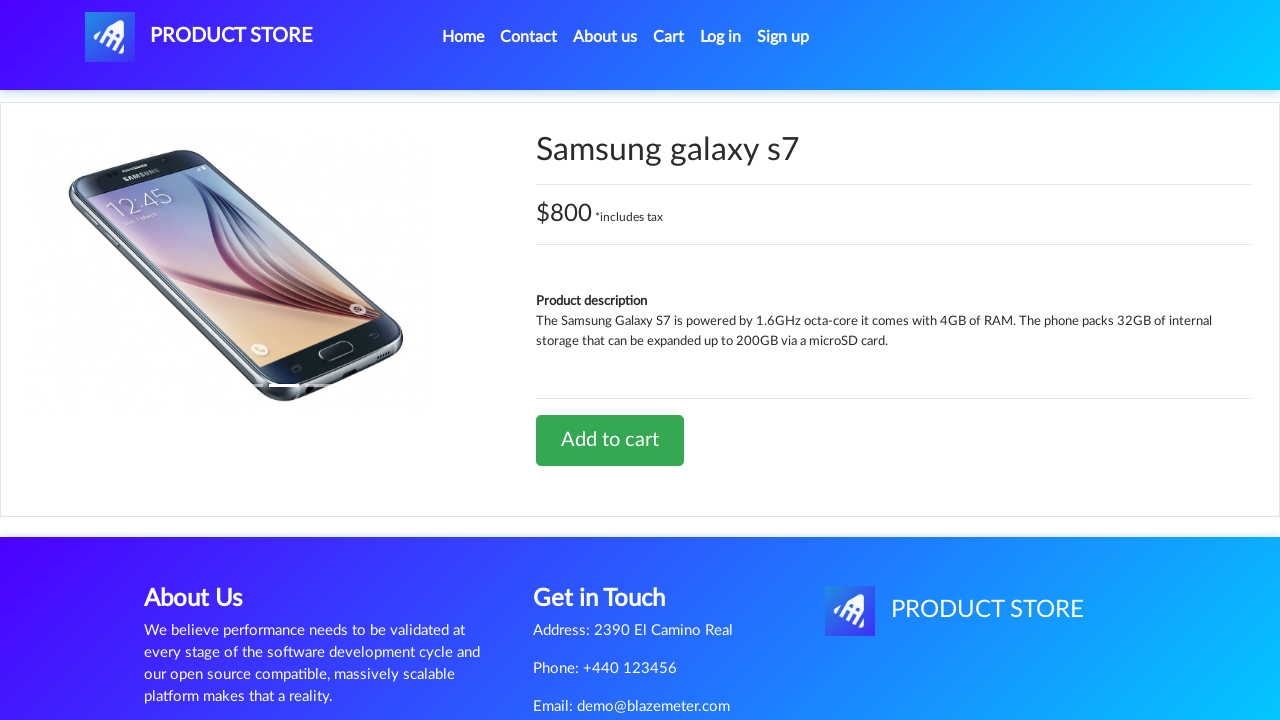

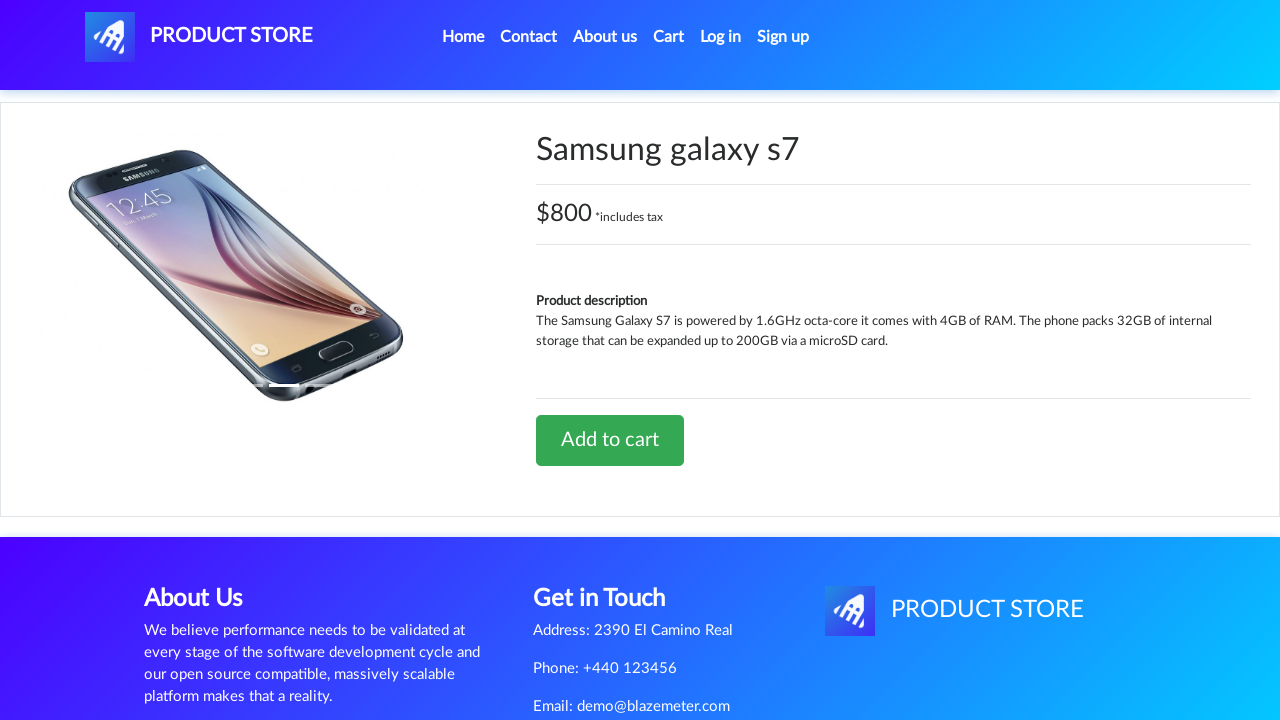